Tests dynamic controls by clicking the Remove button, waiting for the Add button to appear, then clicking it

Starting URL: https://the-internet.herokuapp.com/dynamic_controls

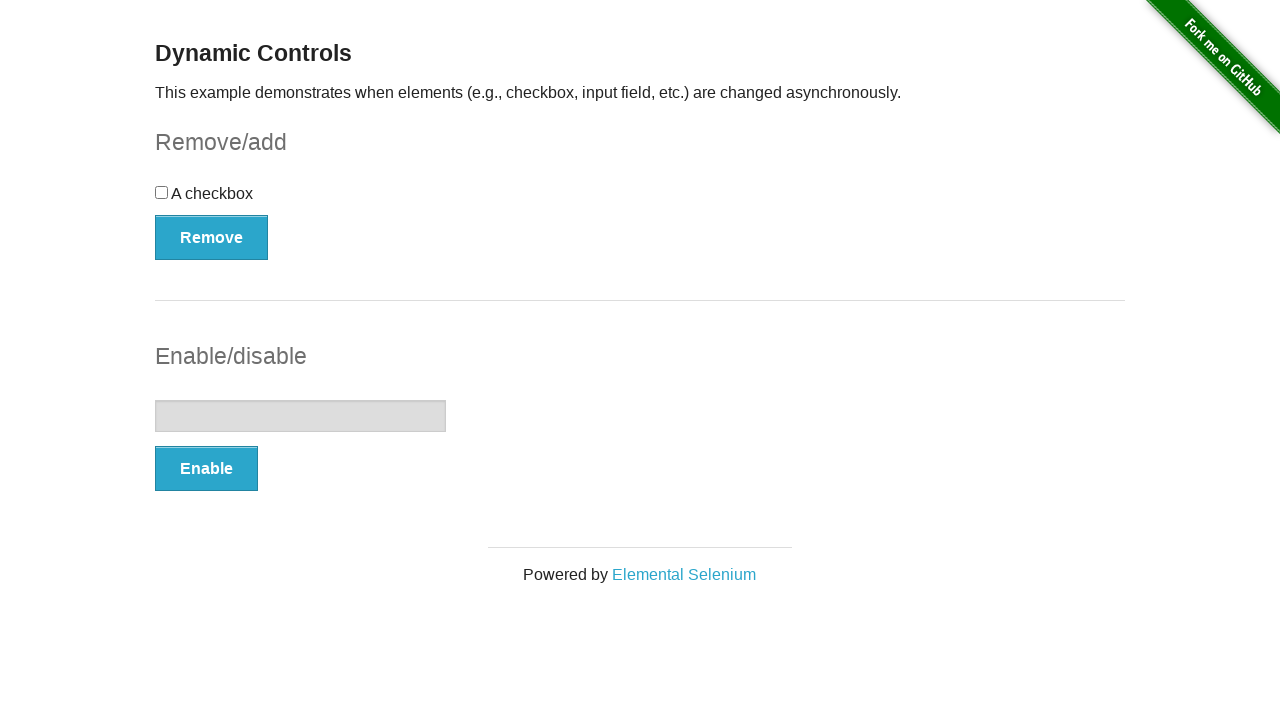

Clicked Remove button to hide the control at (212, 237) on button:has-text('Remove')
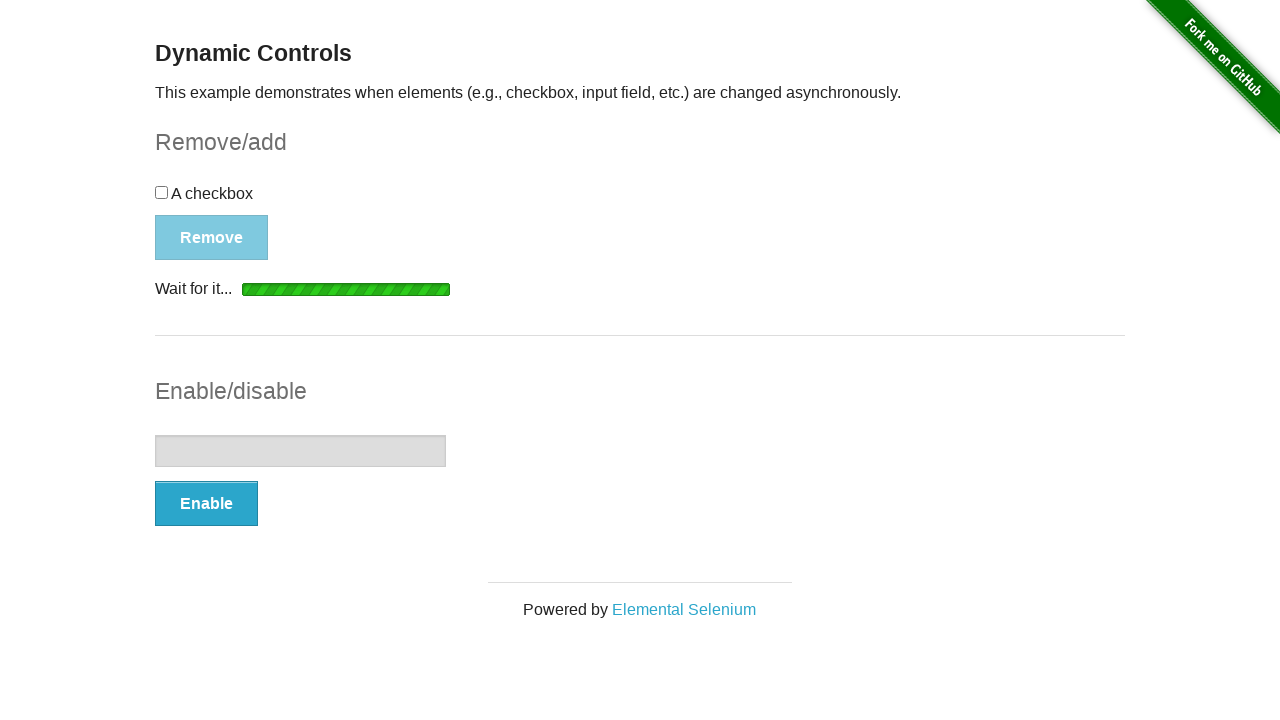

Waited for Add button to appear
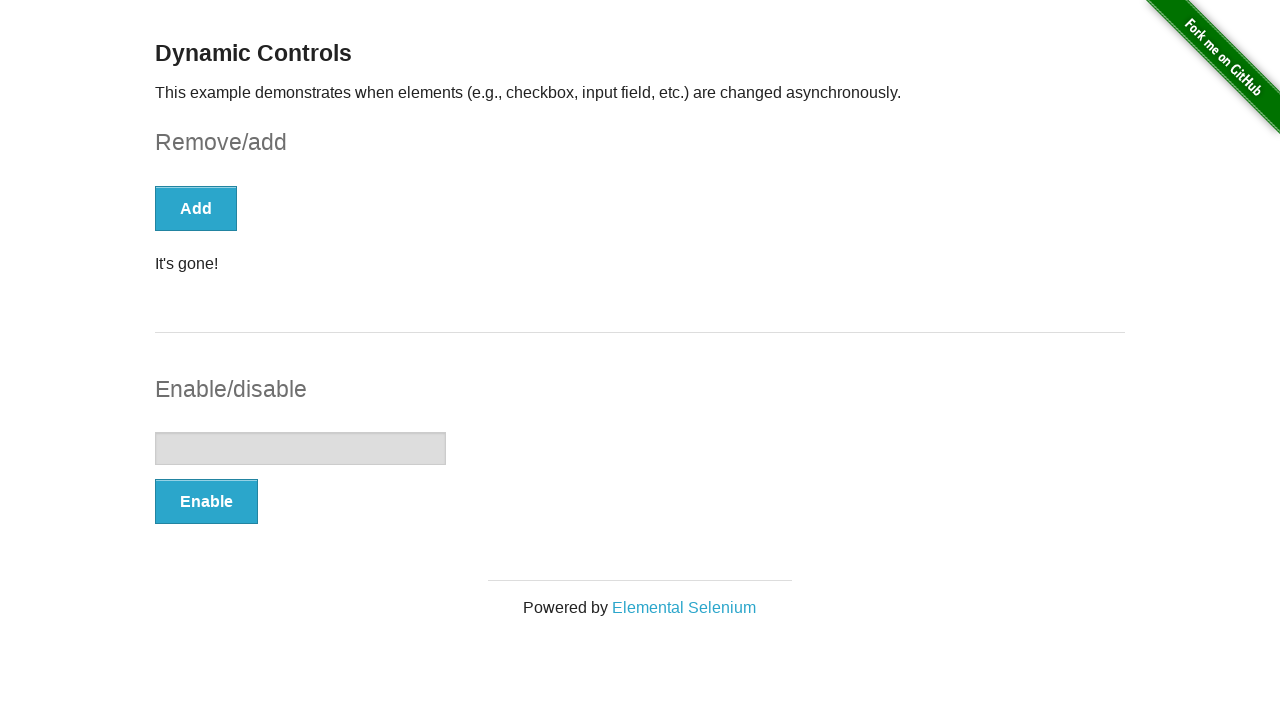

Clicked Add button to restore the control at (196, 208) on button:has-text('Add')
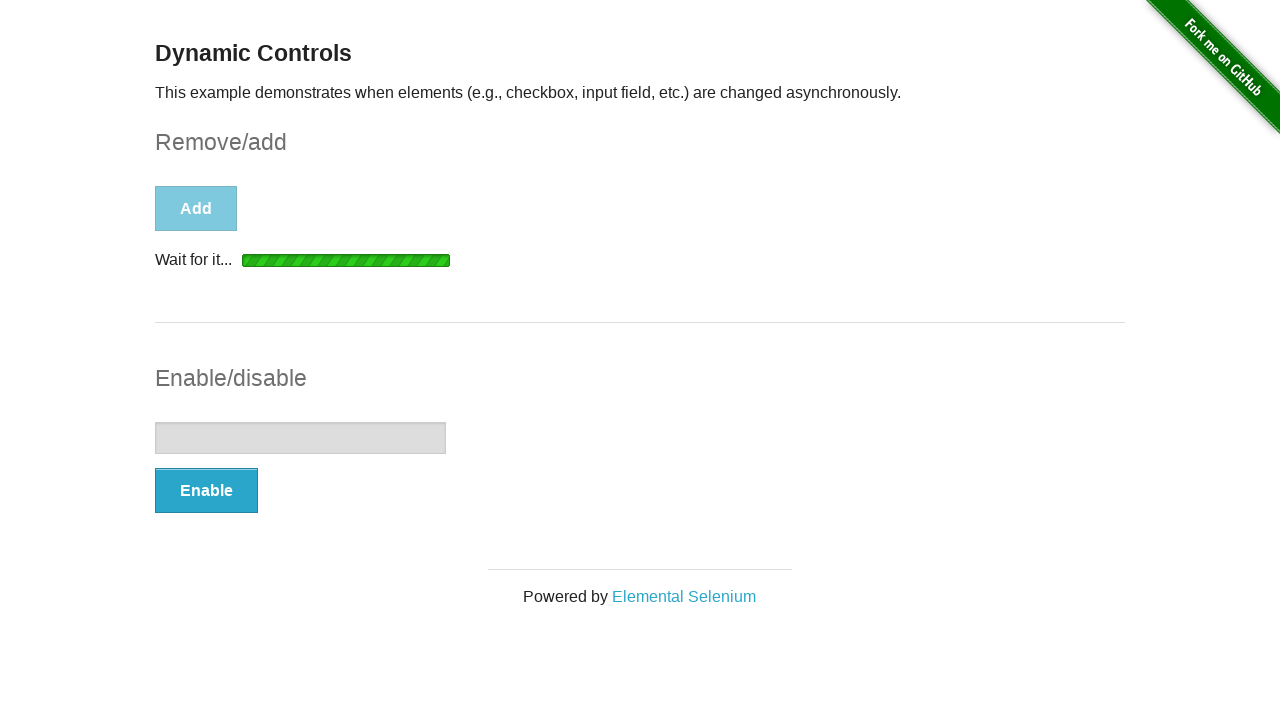

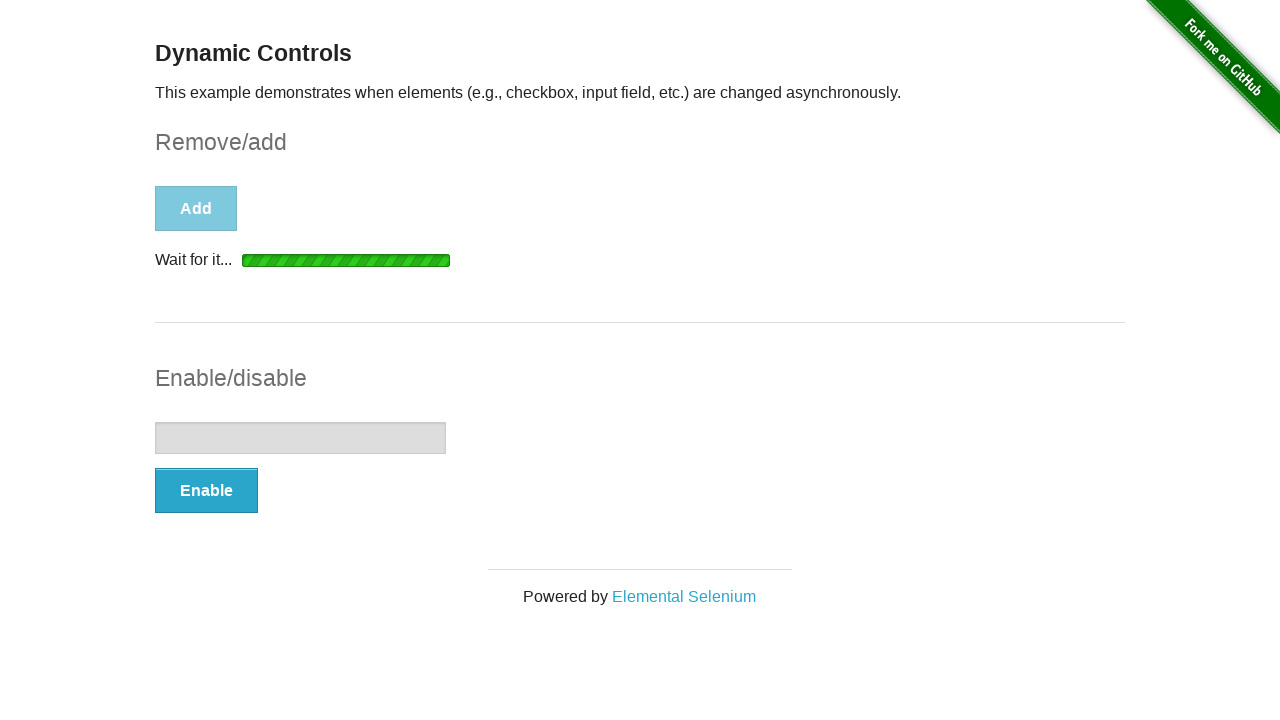